Tests dropdown selection, button clicks, and text value assertions on the offers page of a grocery shopping site

Starting URL: https://rahulshettyacademy.com/seleniumPractise/#/offers

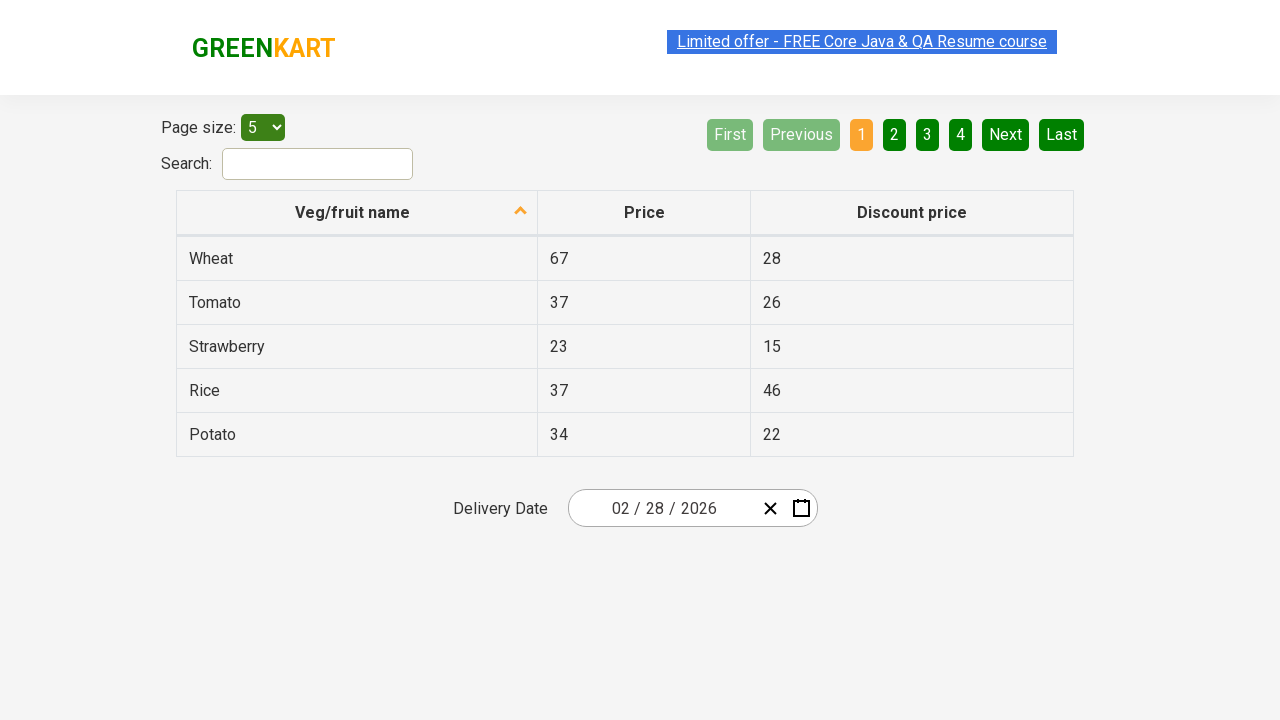

Selected '10' from page menu dropdown on #page-menu
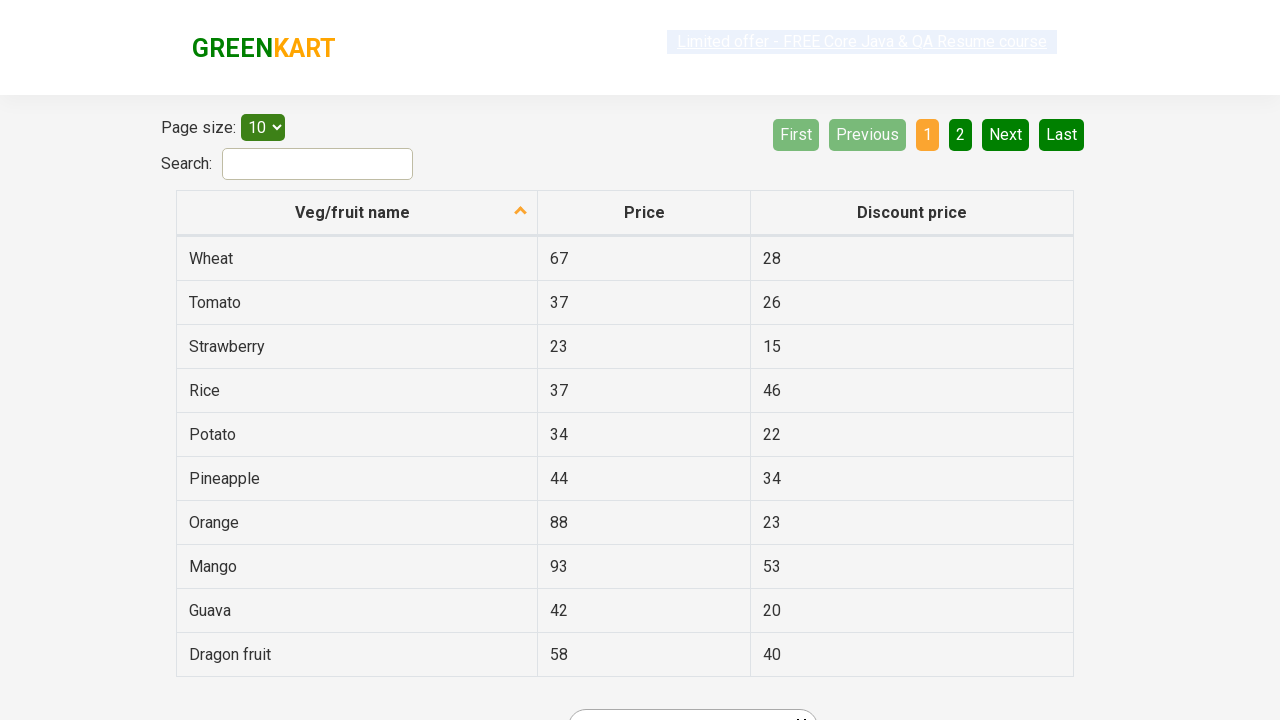

Clicked on the 5th navigation link at (1006, 134) on :nth-child(5) > a
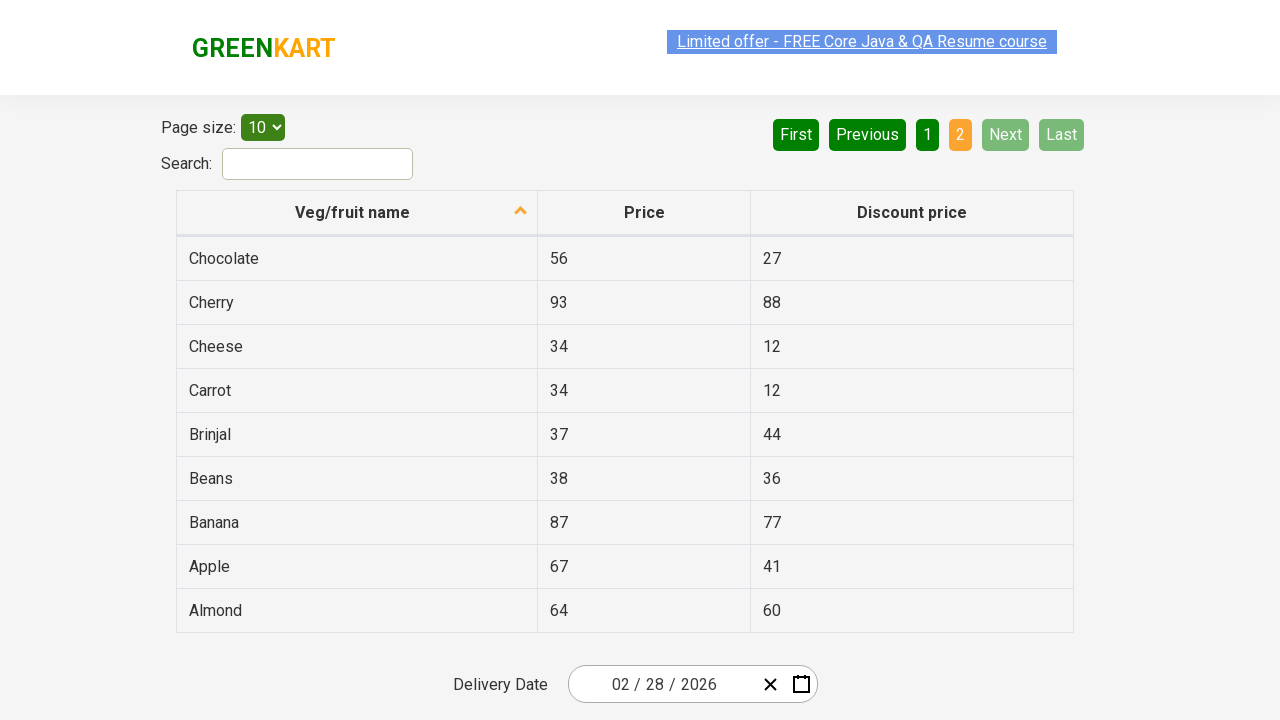

Filled search field with 'Ch' on #search-field
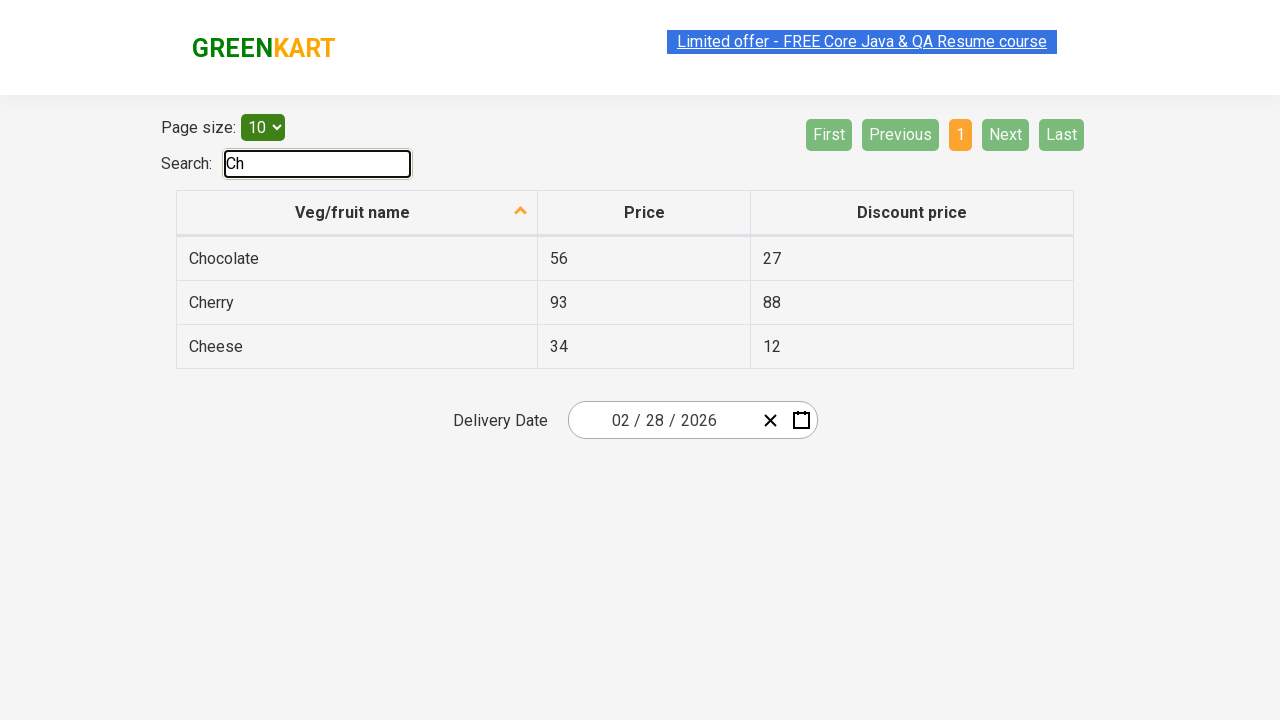

Waited for results to update
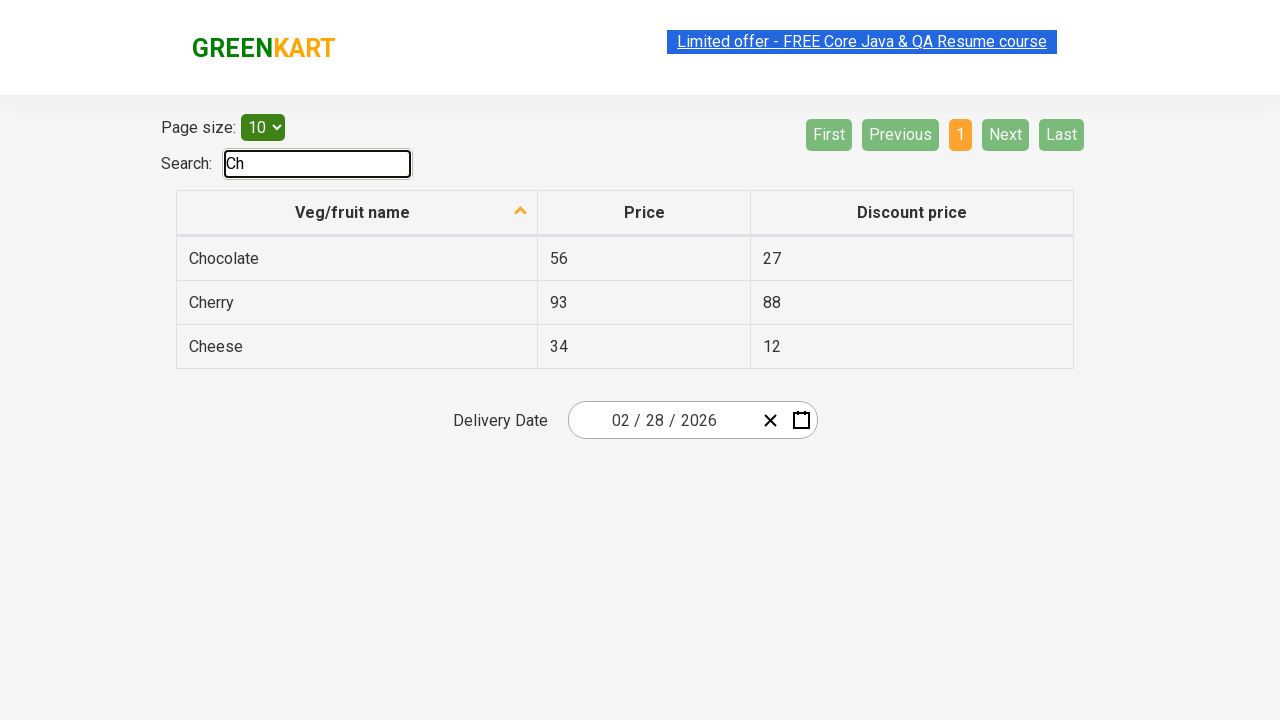

Verified table cell value equals '93'
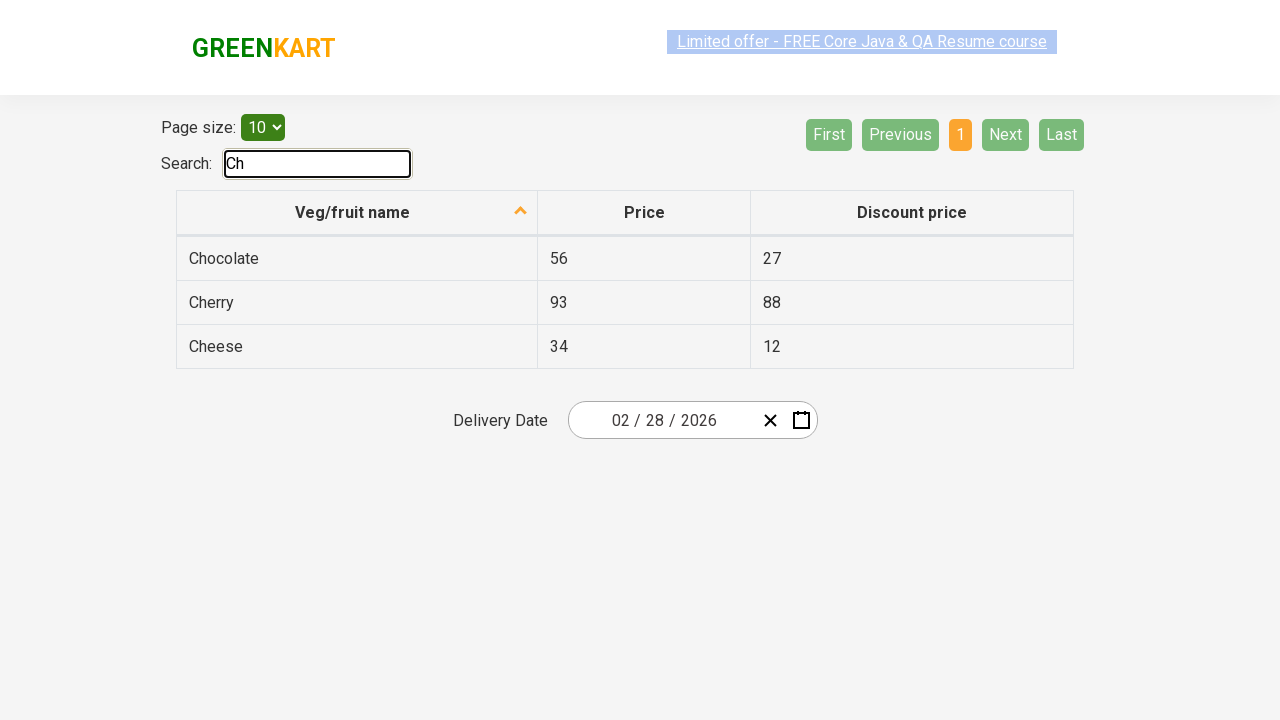

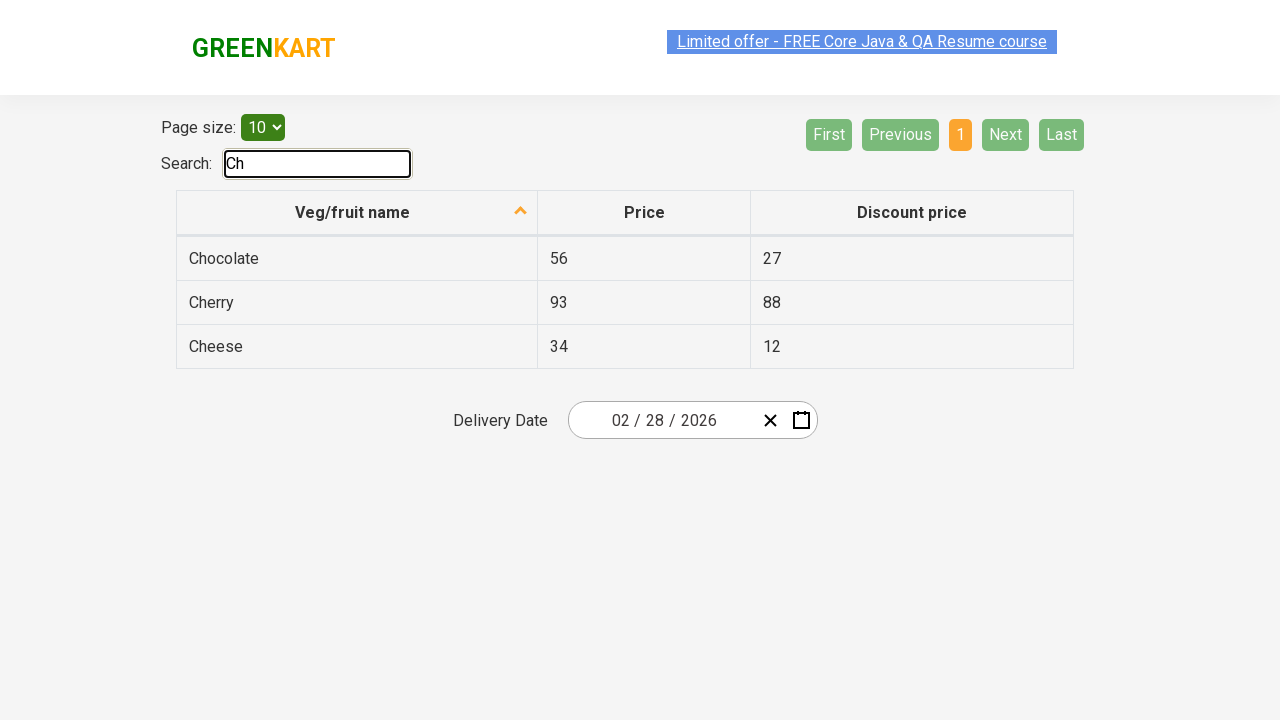